Calculates the sum of two numbers displayed on the page and selects the result from a dropdown menu before submitting the form

Starting URL: http://suninjuly.github.io/selects1.html

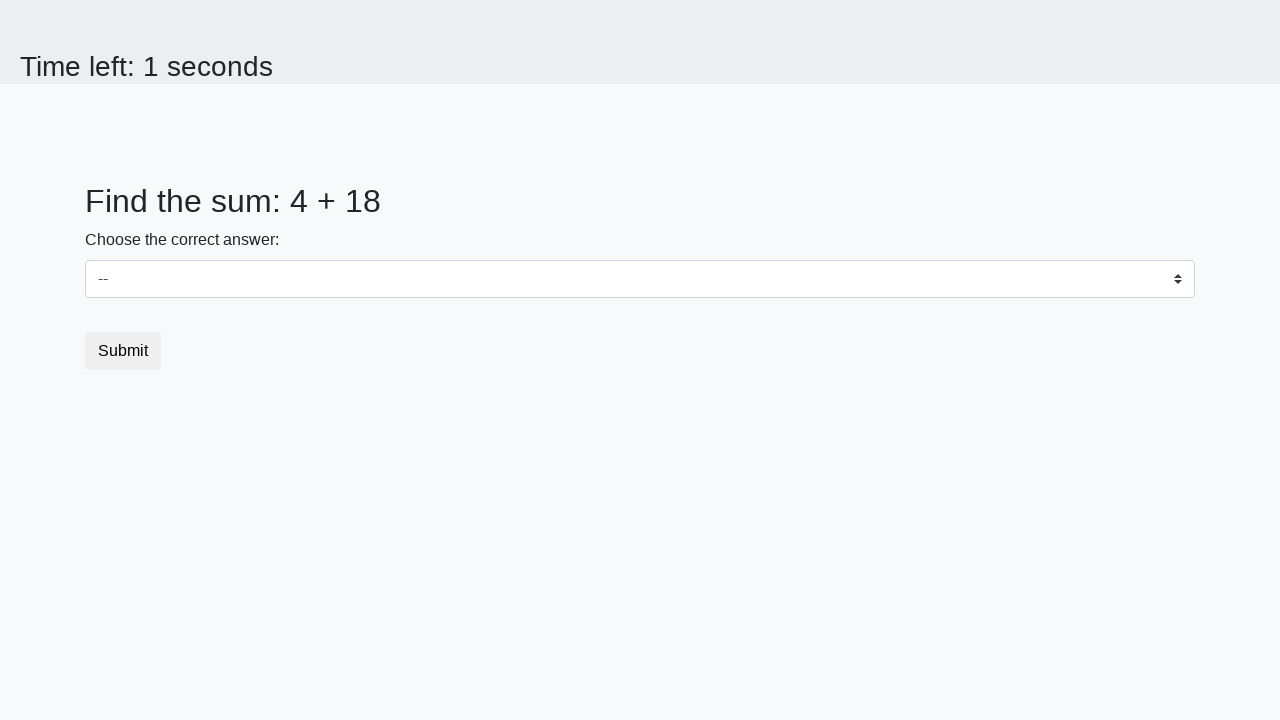

Located first number element (#num1)
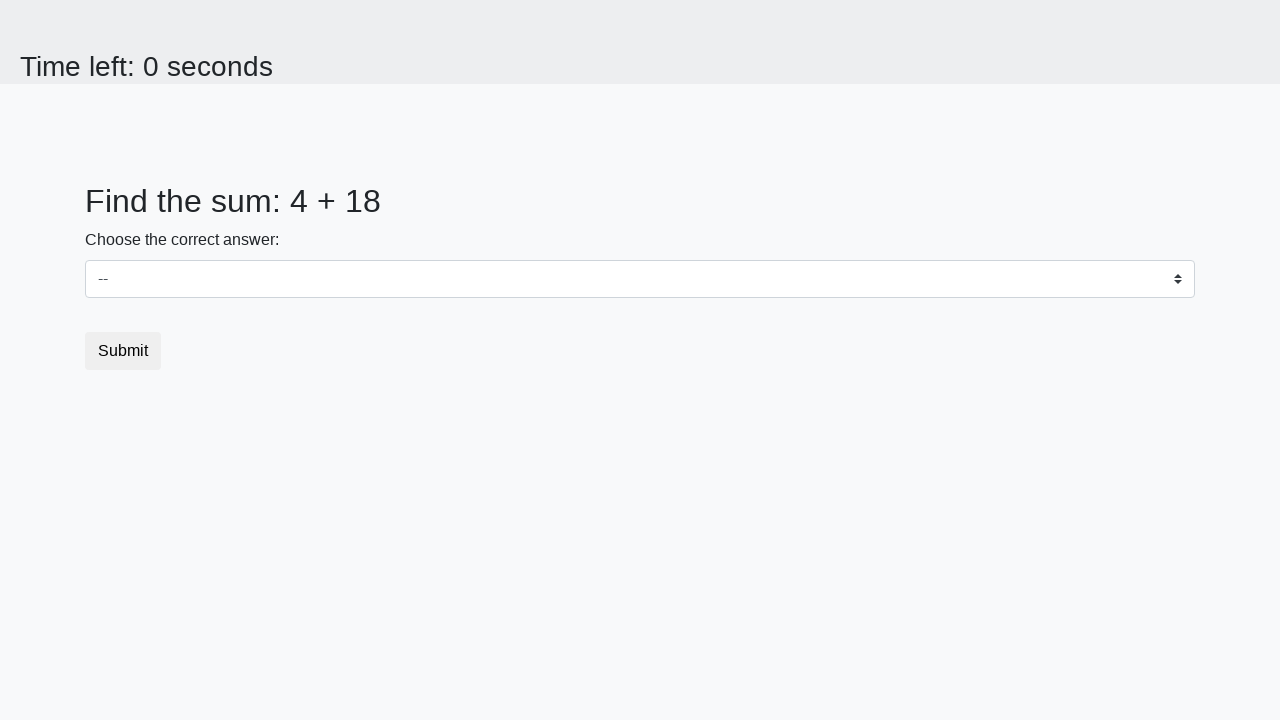

Extracted first number value
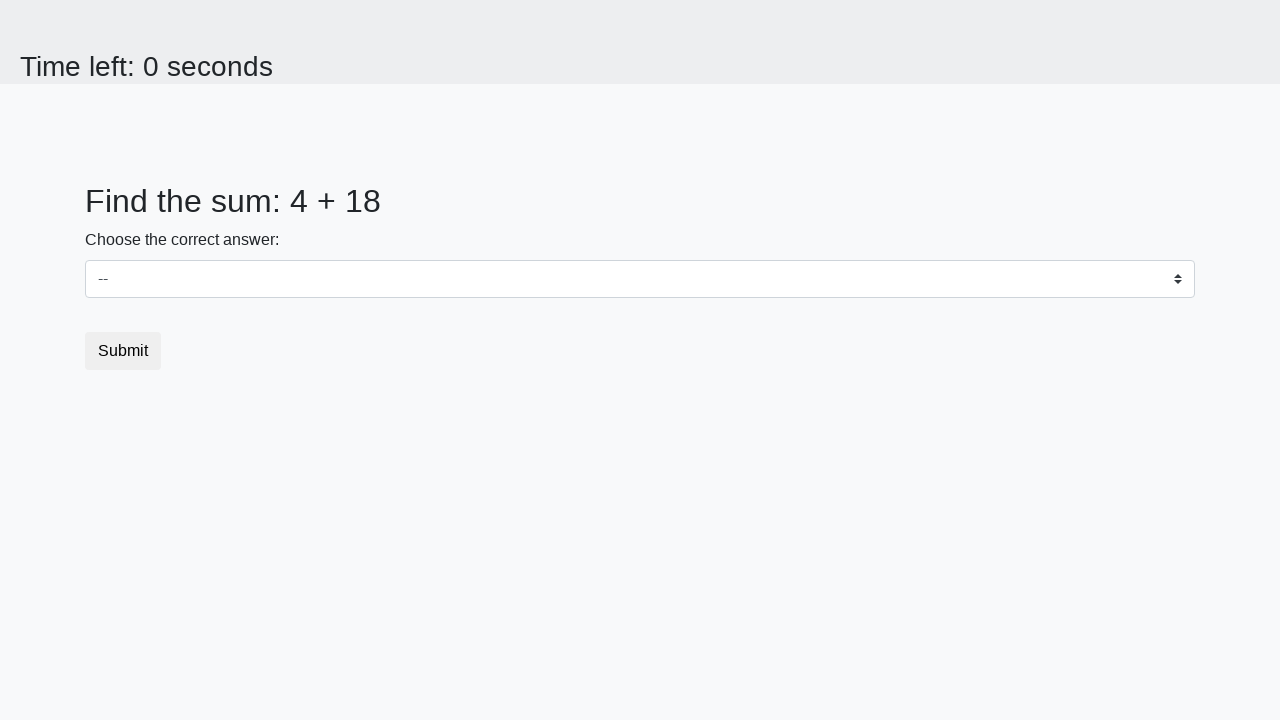

Located second number element (#num2)
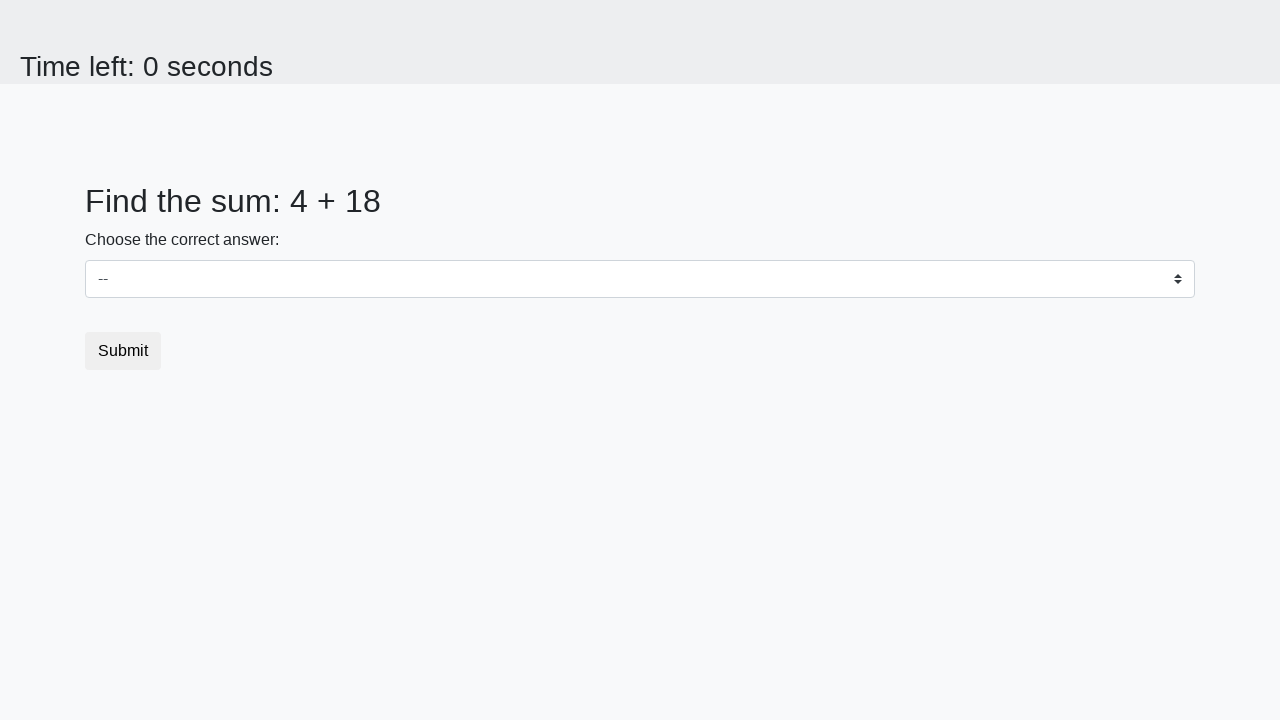

Extracted second number value
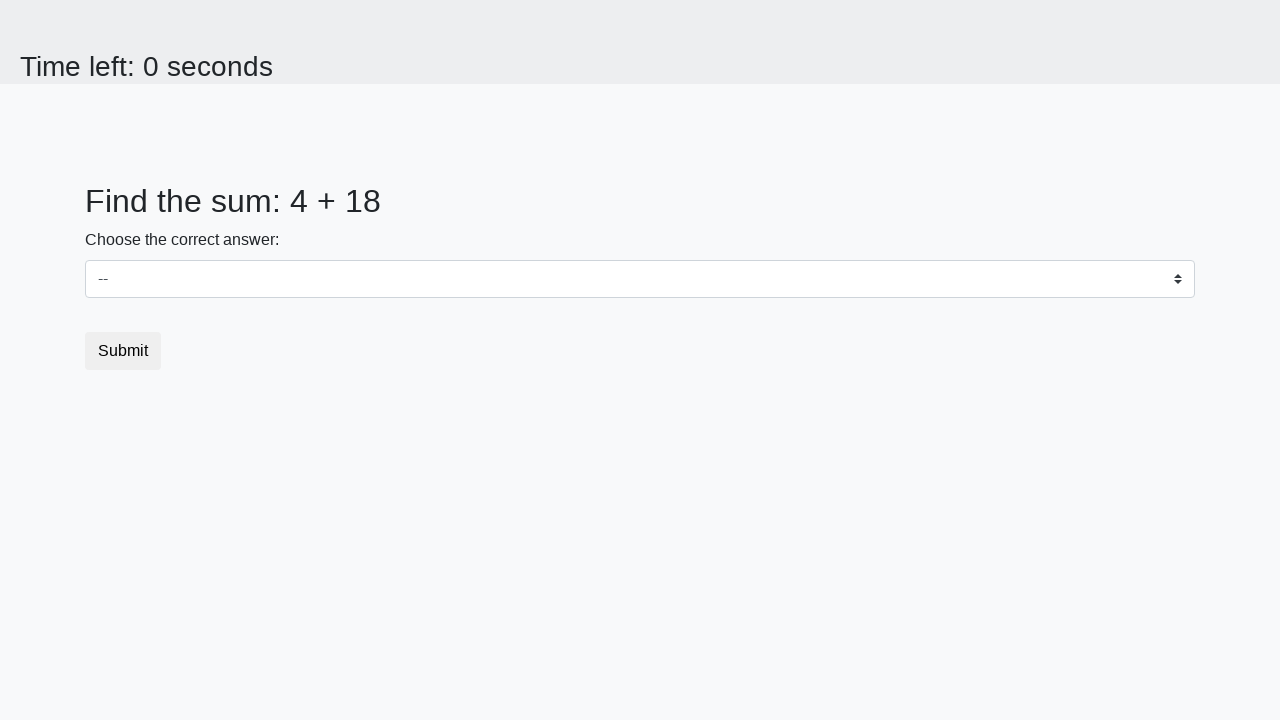

Calculated sum of 4 + 18 = 22
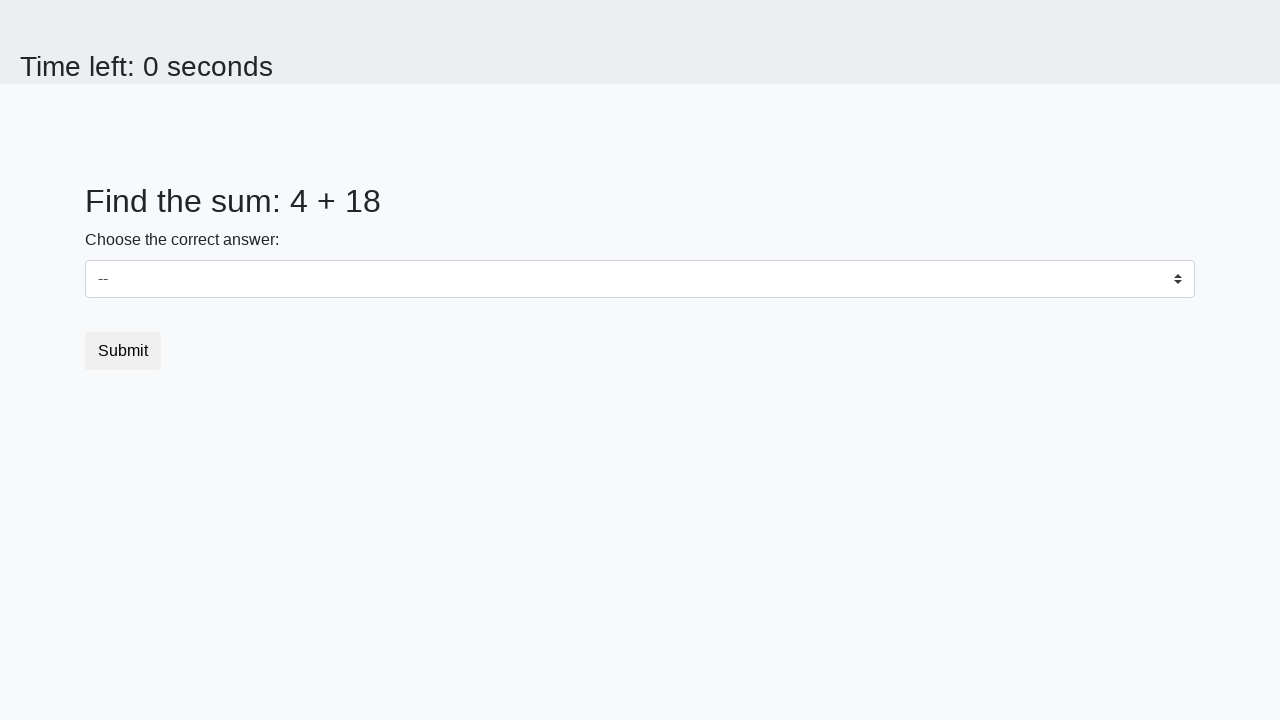

Selected 22 from dropdown menu on .custom-select
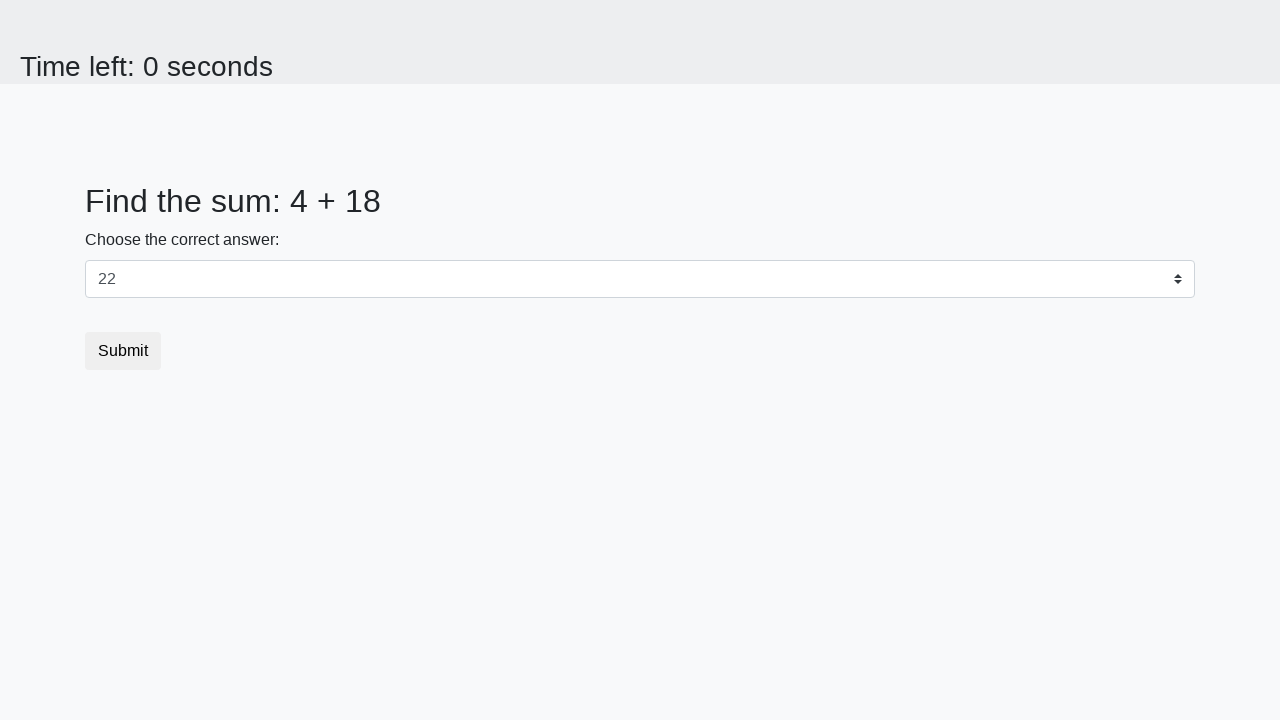

Clicked submit button to submit form at (123, 351) on [type='submit']
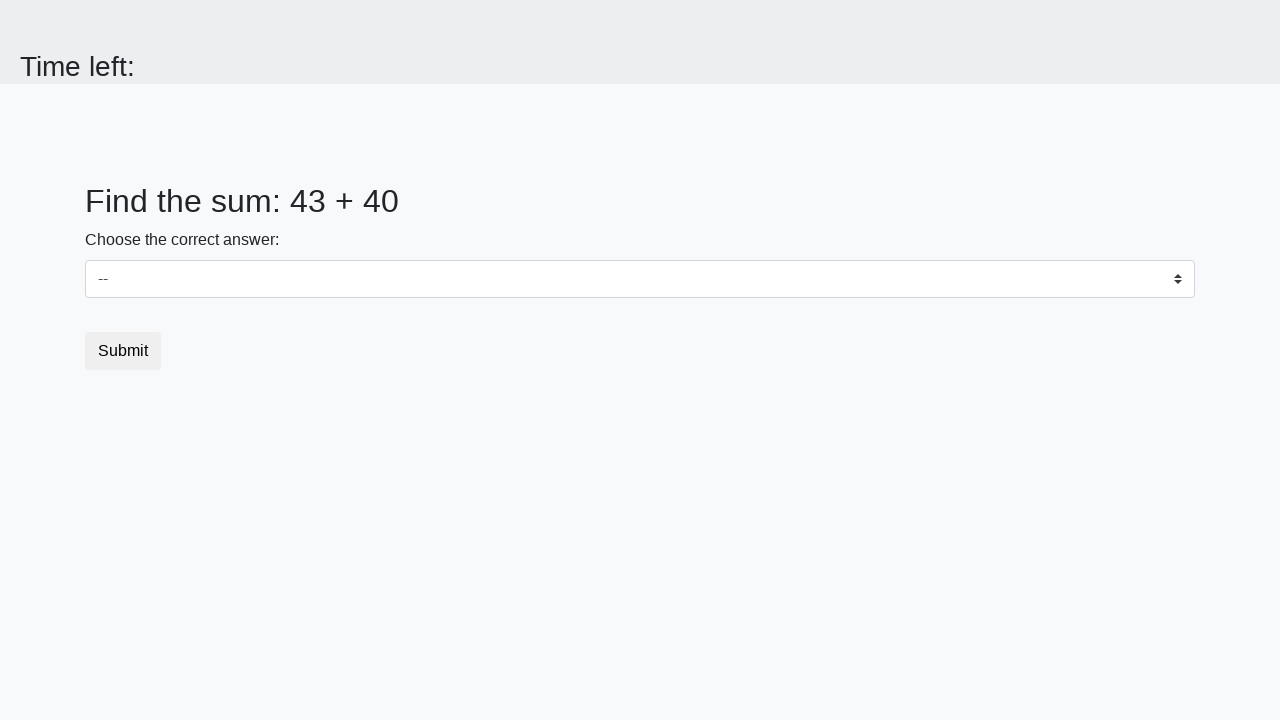

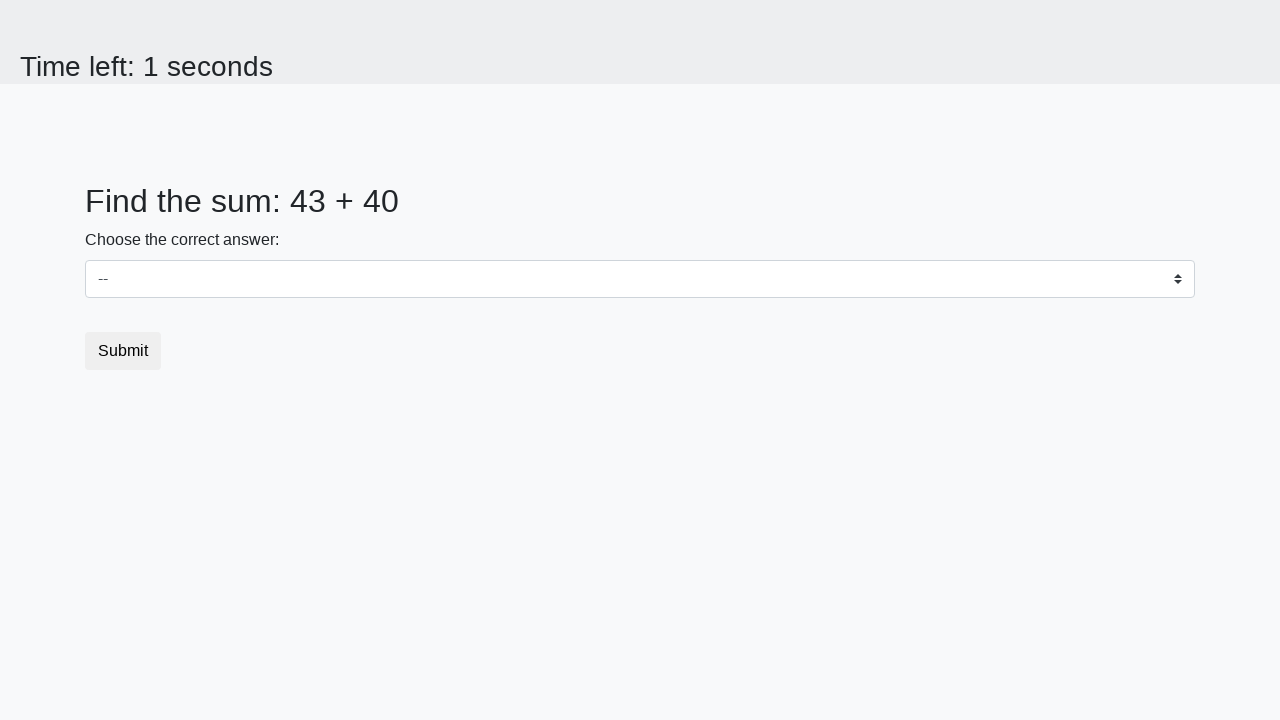